Tests interaction with dropdown and multiselect elements on the page by verifying they exist and selecting options from them.

Starting URL: http://omayo.blogspot.com/

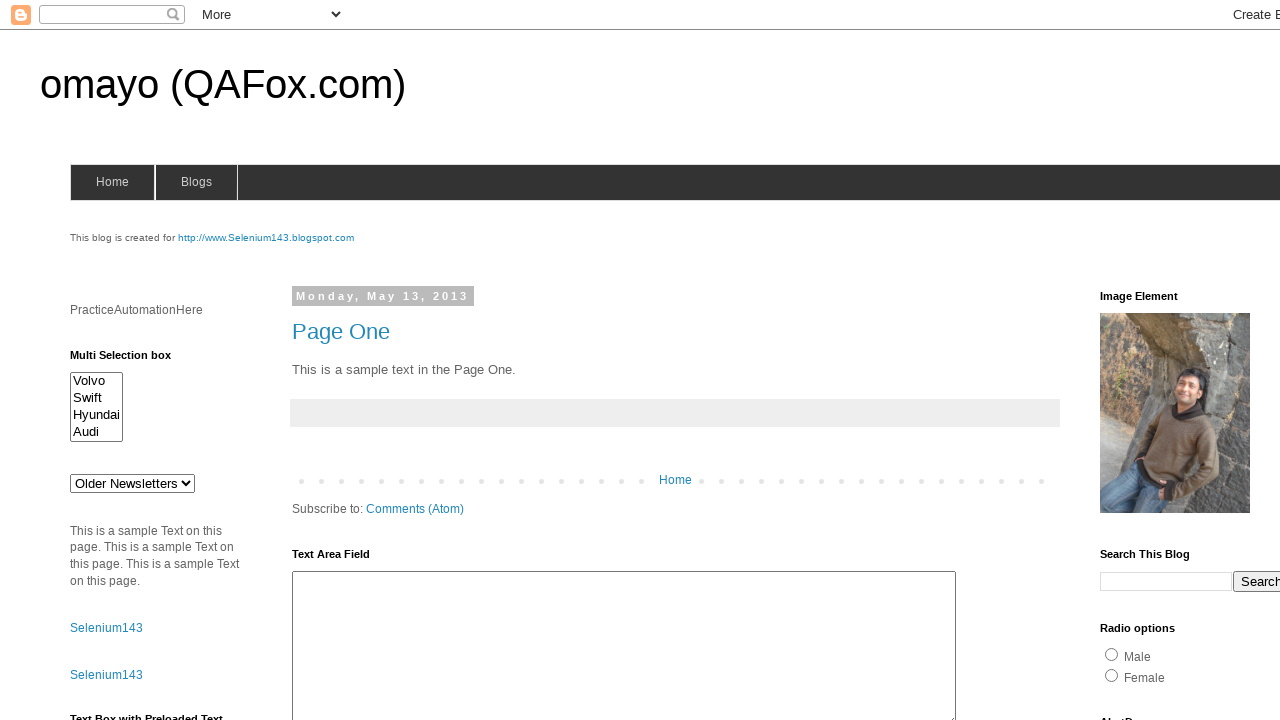

Waited for dropdown element #drop1 to be present
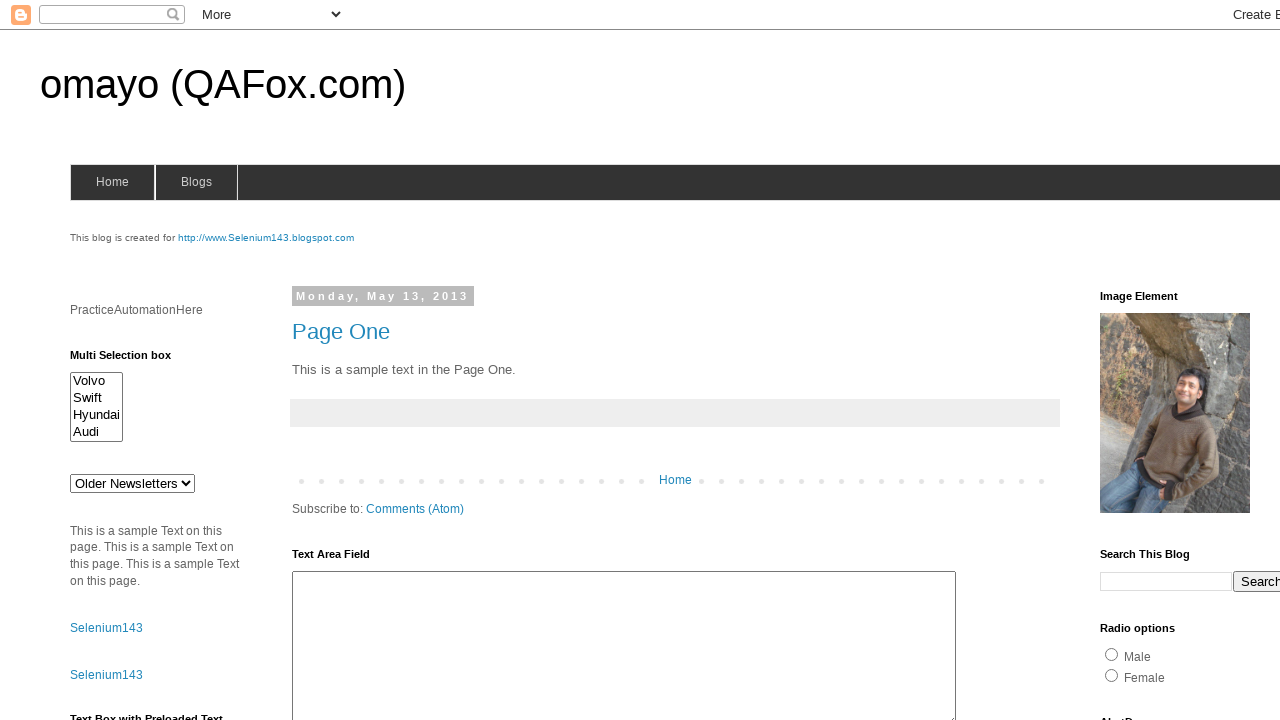

Located dropdown element #drop1
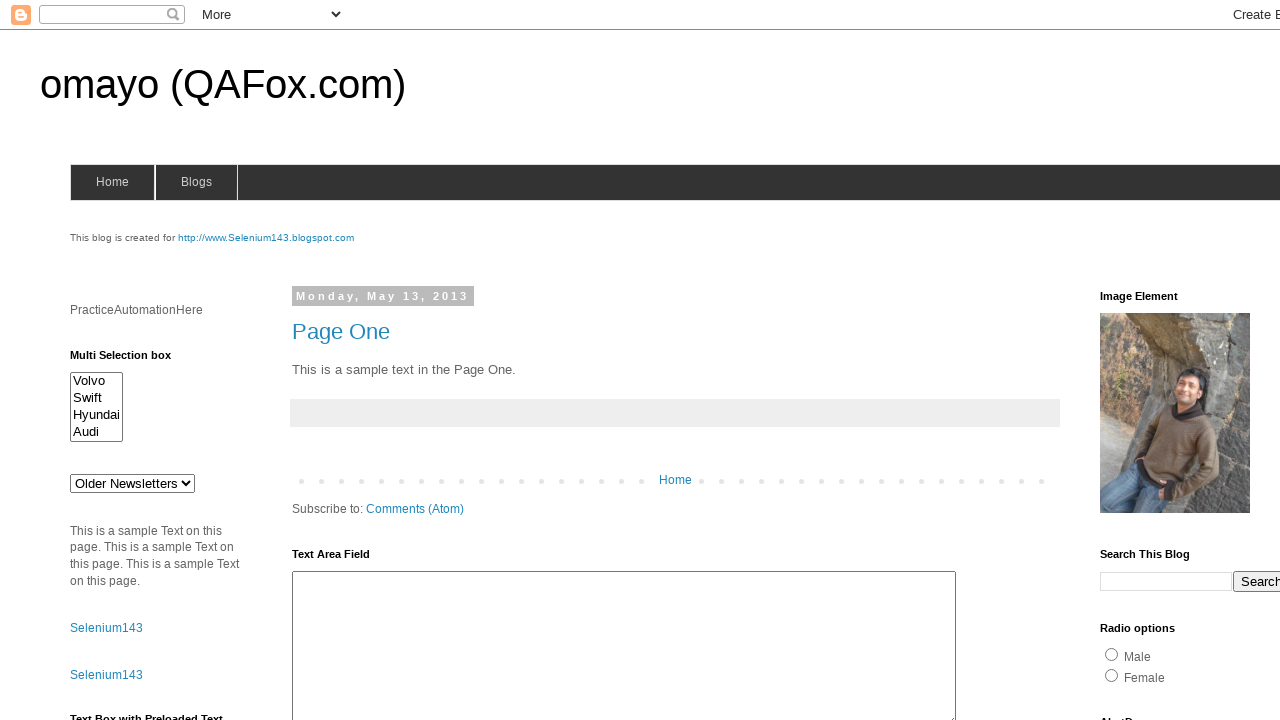

Selected option at index 1 from dropdown #drop1 on #drop1
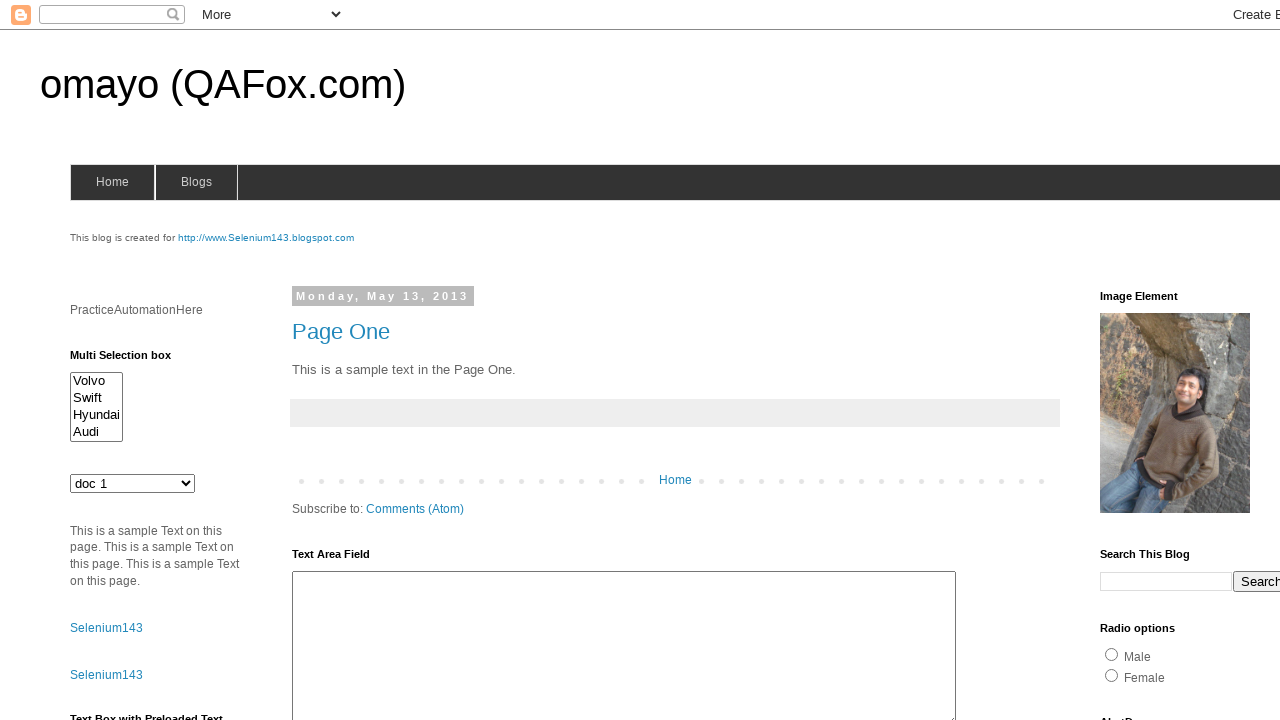

Waited for multiselect element #multiselect1 to be present
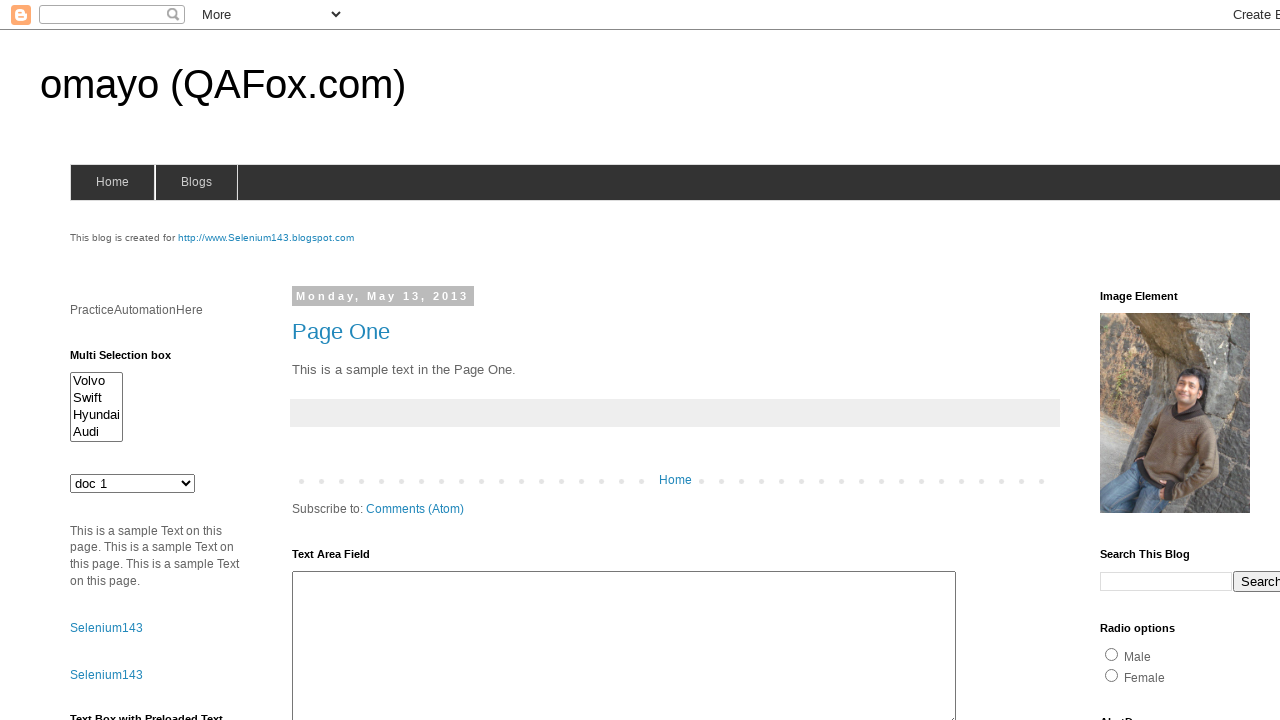

Located multiselect element #multiselect1
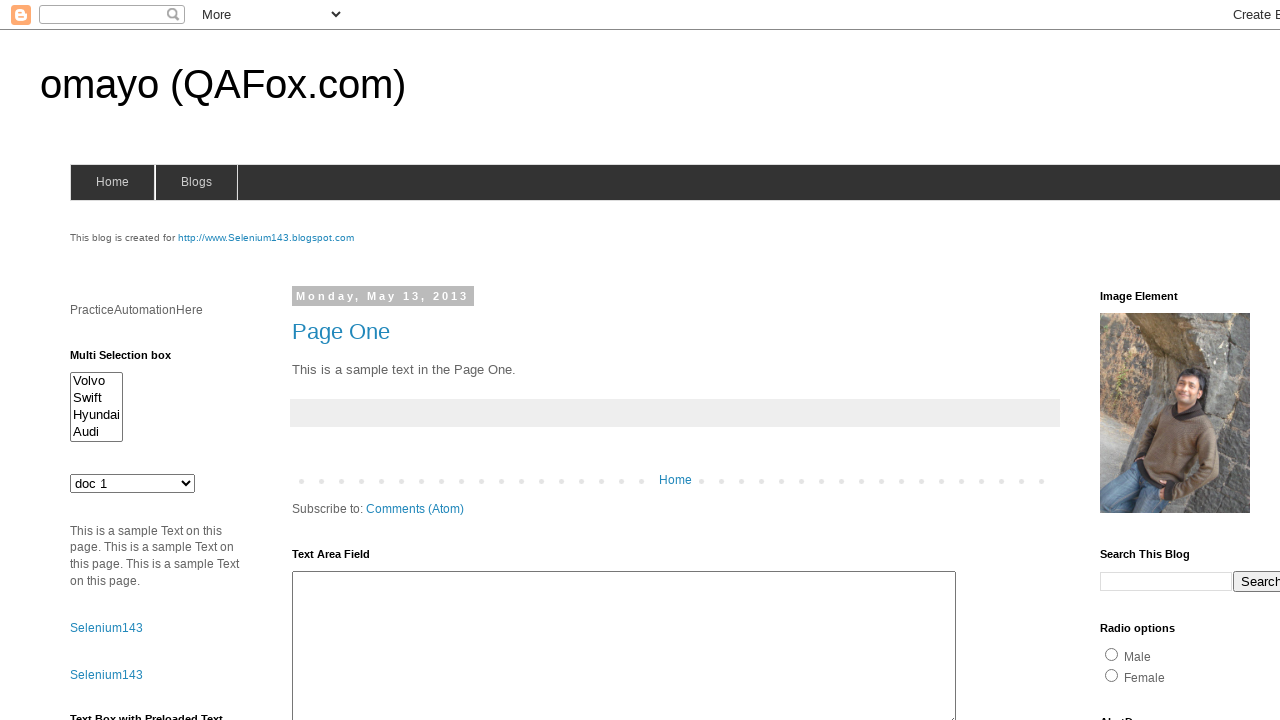

Selected option at index 0 from multiselect #multiselect1 on #multiselect1
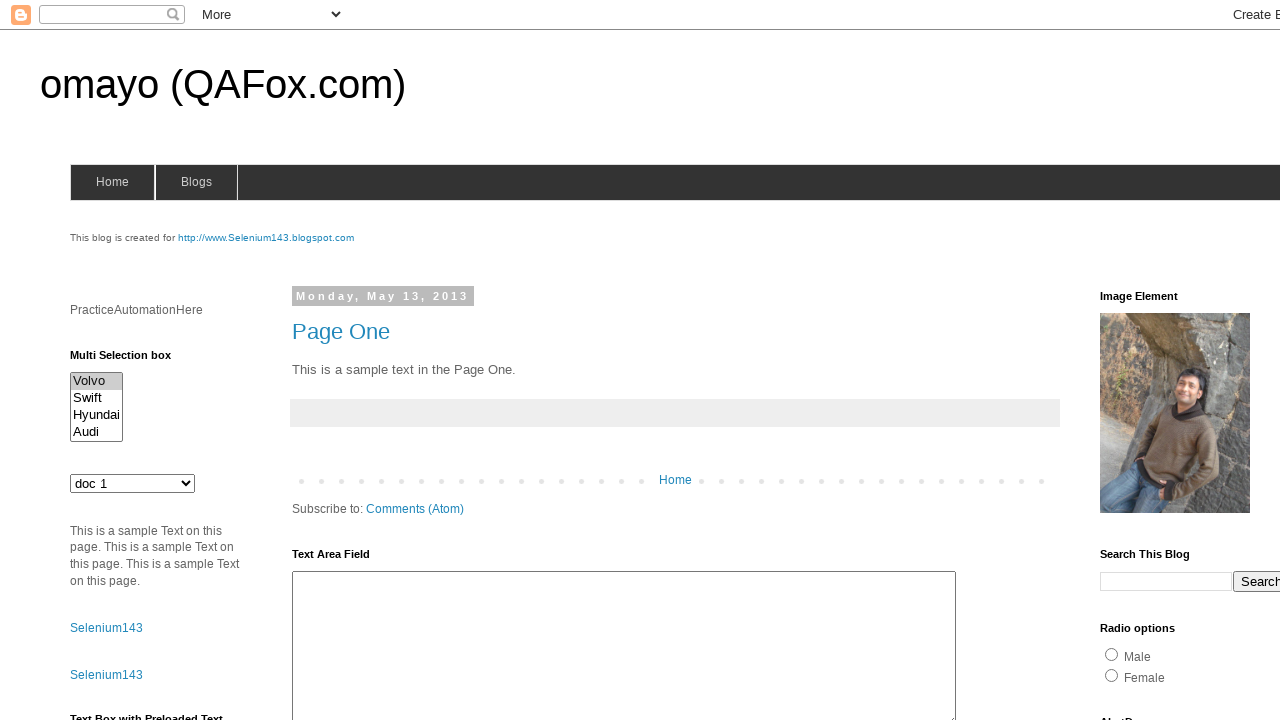

Selected option at index 1 from multiselect #multiselect1 on #multiselect1
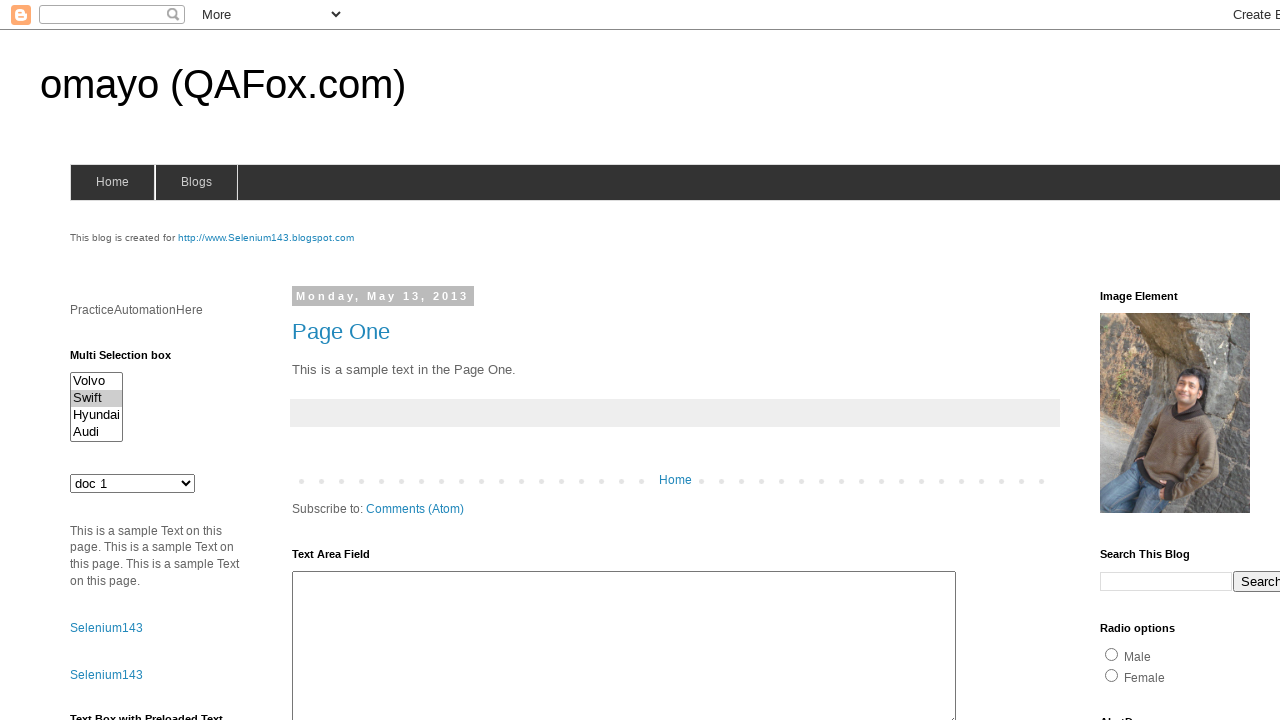

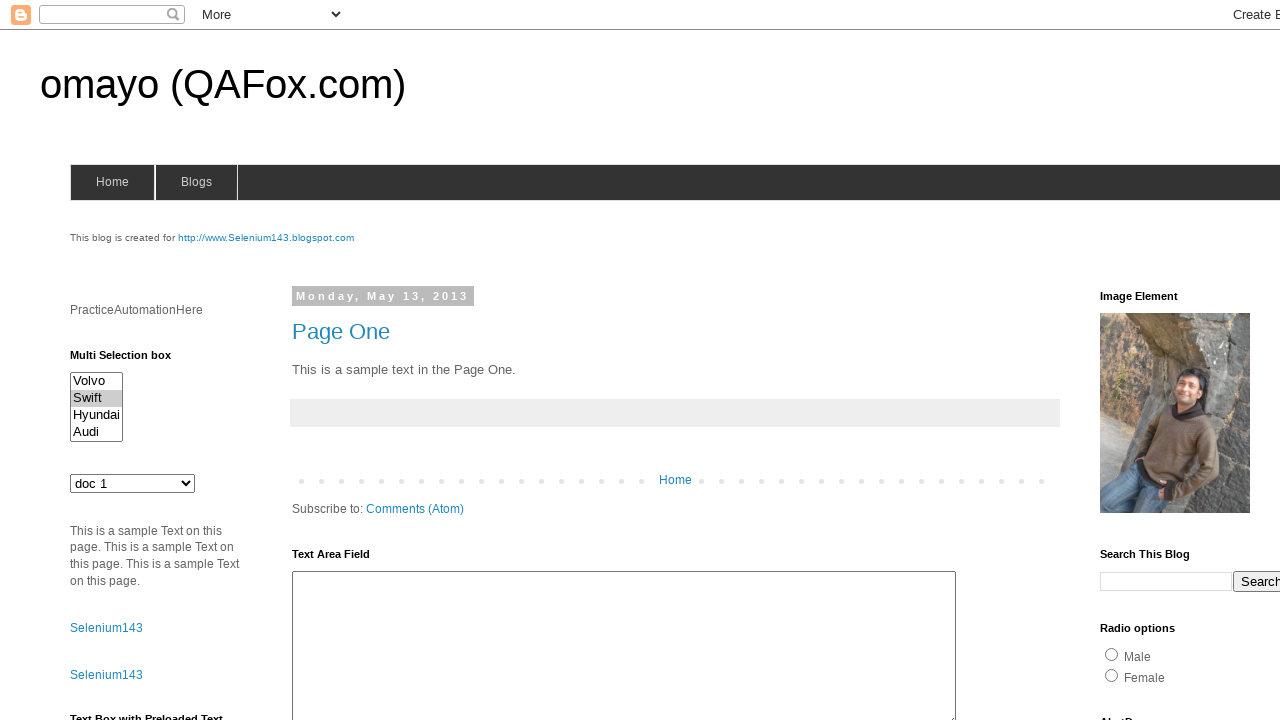